Tests window handling functionality by clicking a button that opens new tabs with a delay, then switching between and closing the newly opened tabs

Starting URL: https://leafground.com/window.xhtml

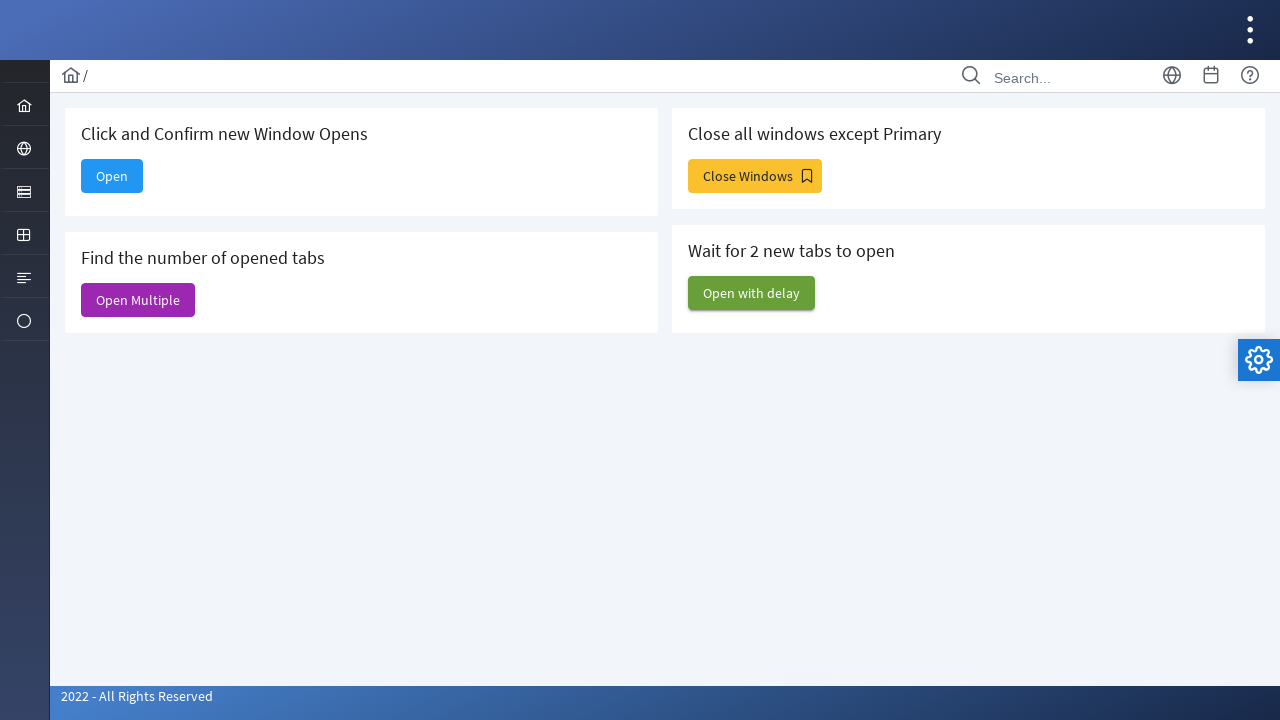

Navigated to window handling test page
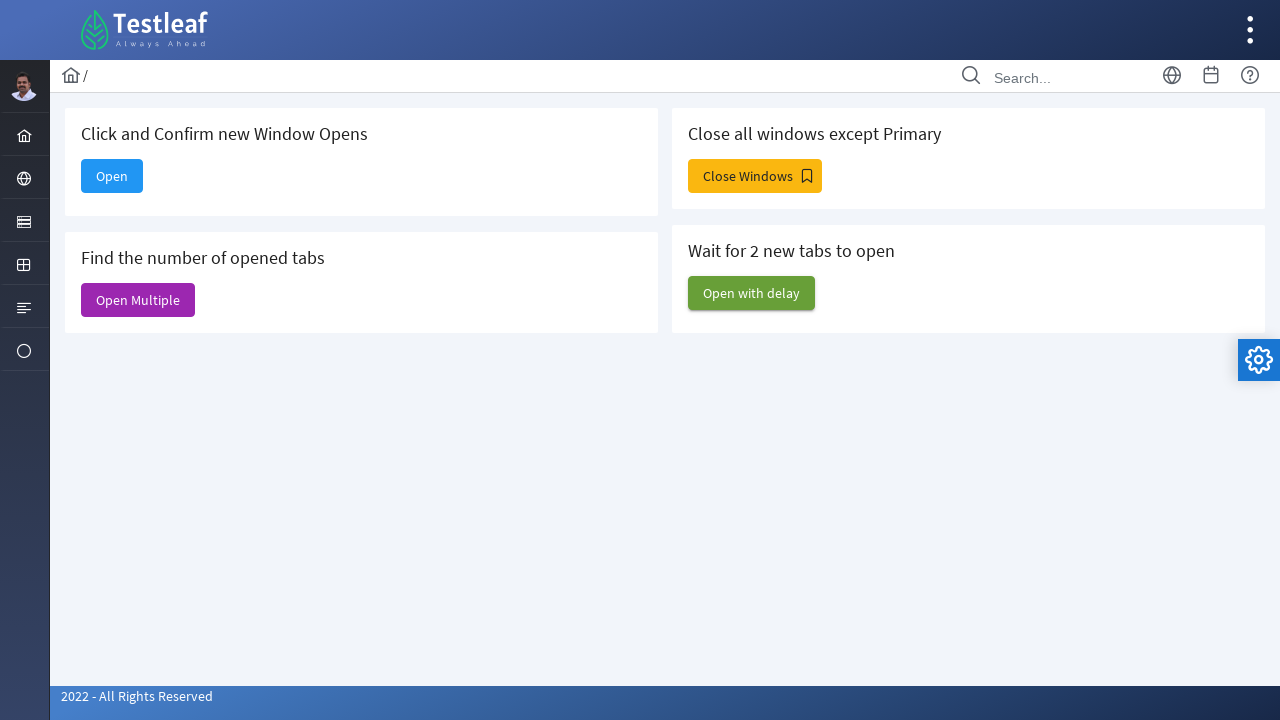

Clicked 'Open with delay' button to open new tabs at (752, 293) on xpath=//span[text()='Open with delay']
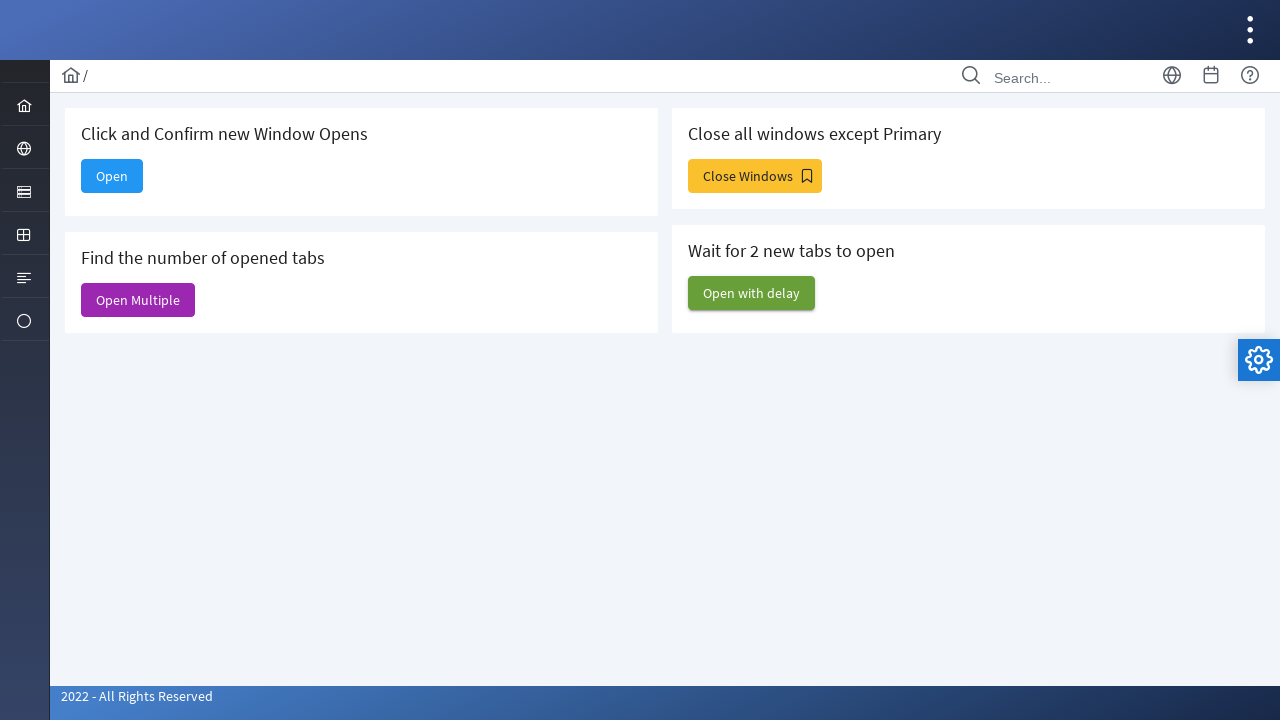

Waited 3 seconds for new tabs to open
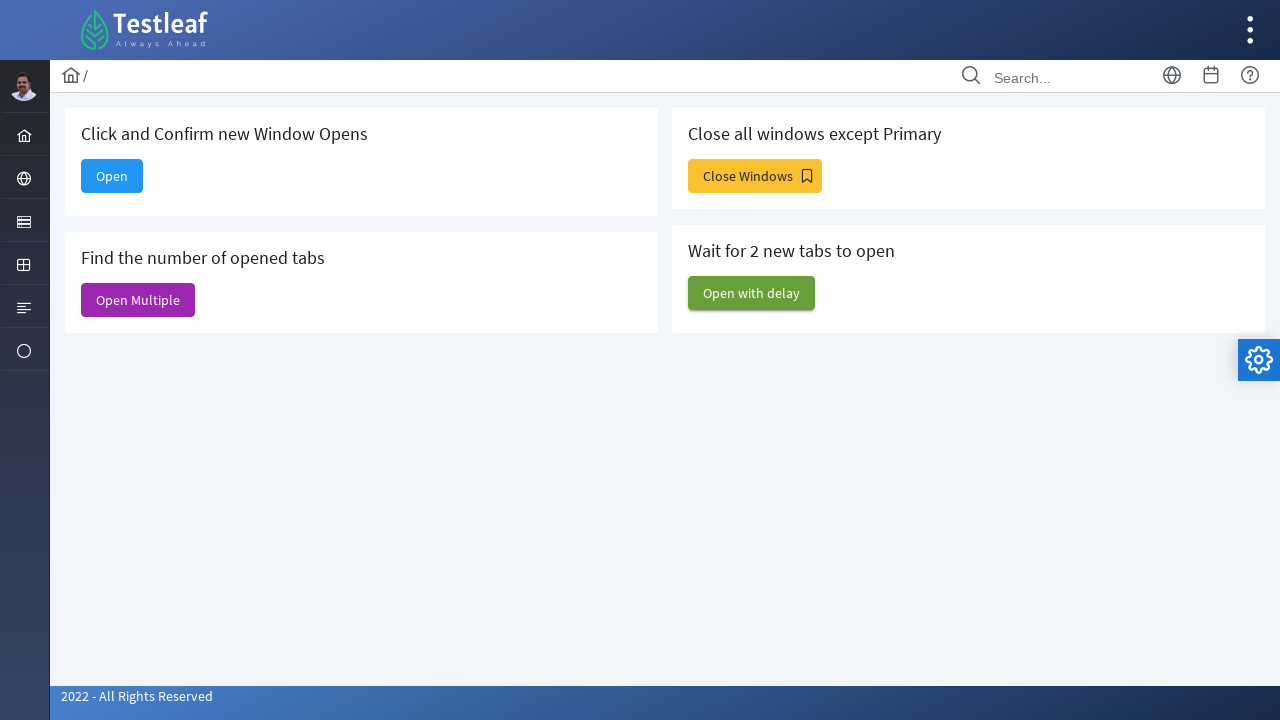

Retrieved all open pages/tabs, total count: 6
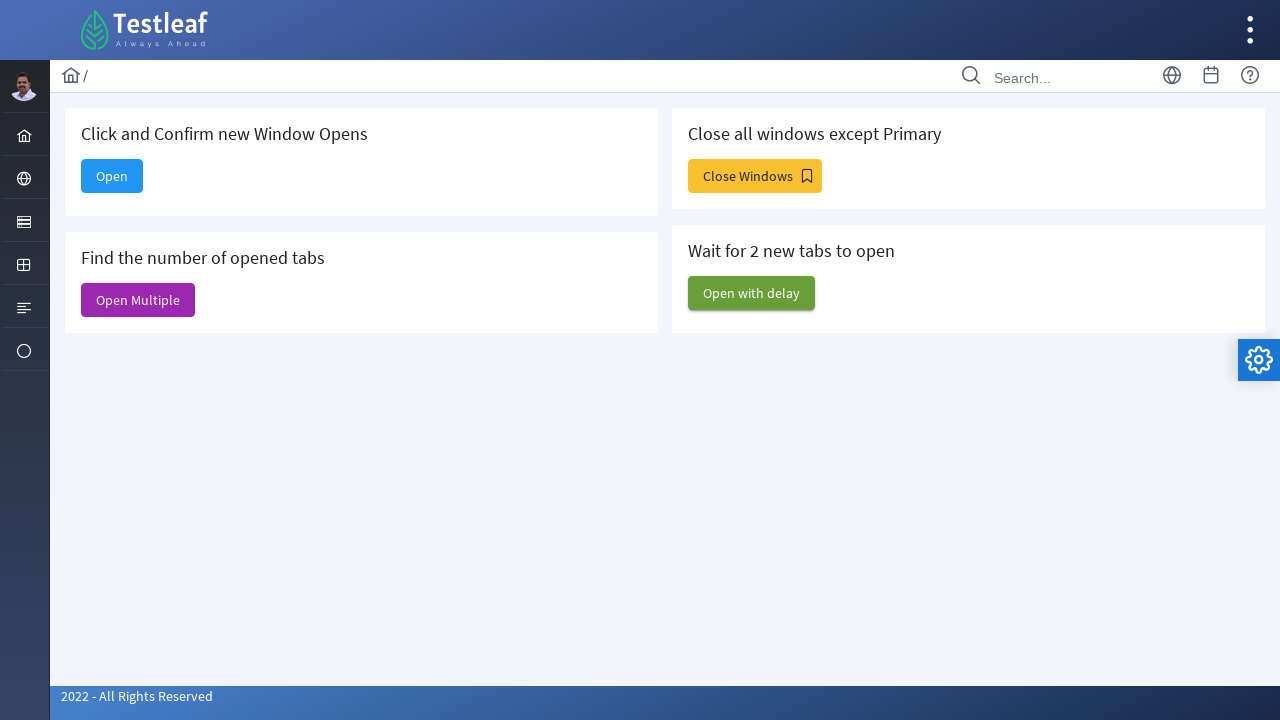

Closed the second tab
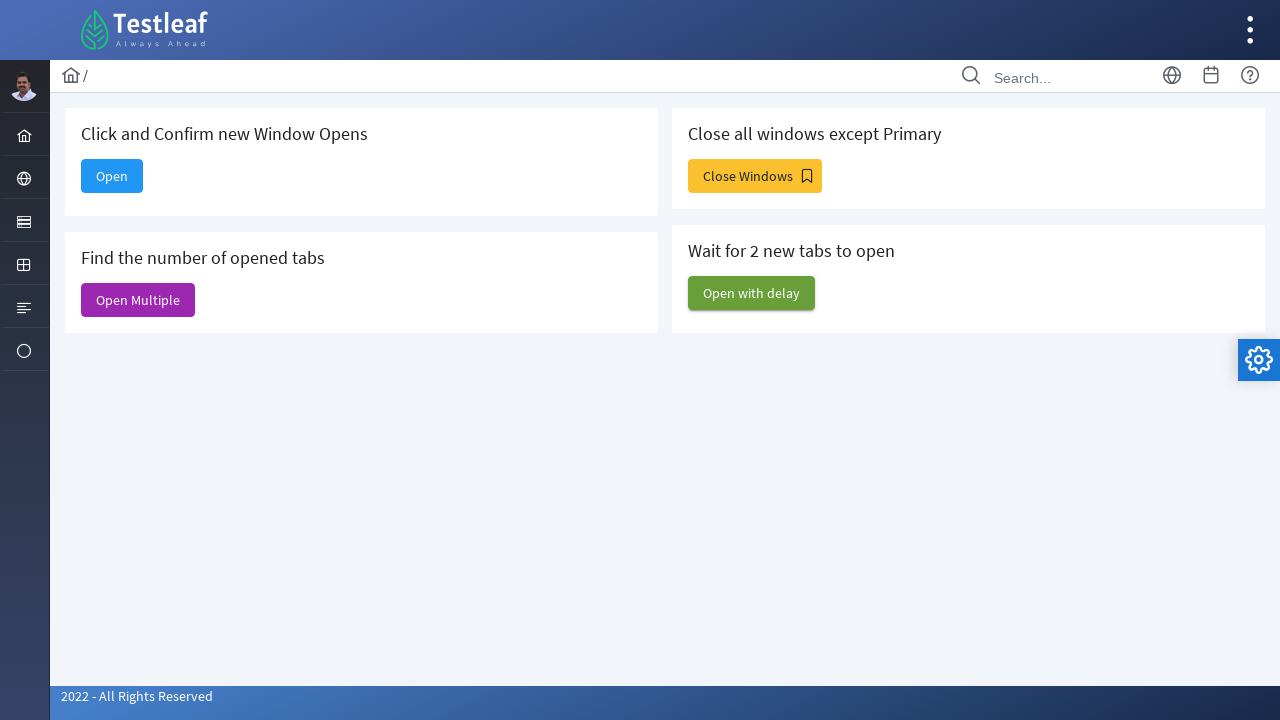

Closed the third tab
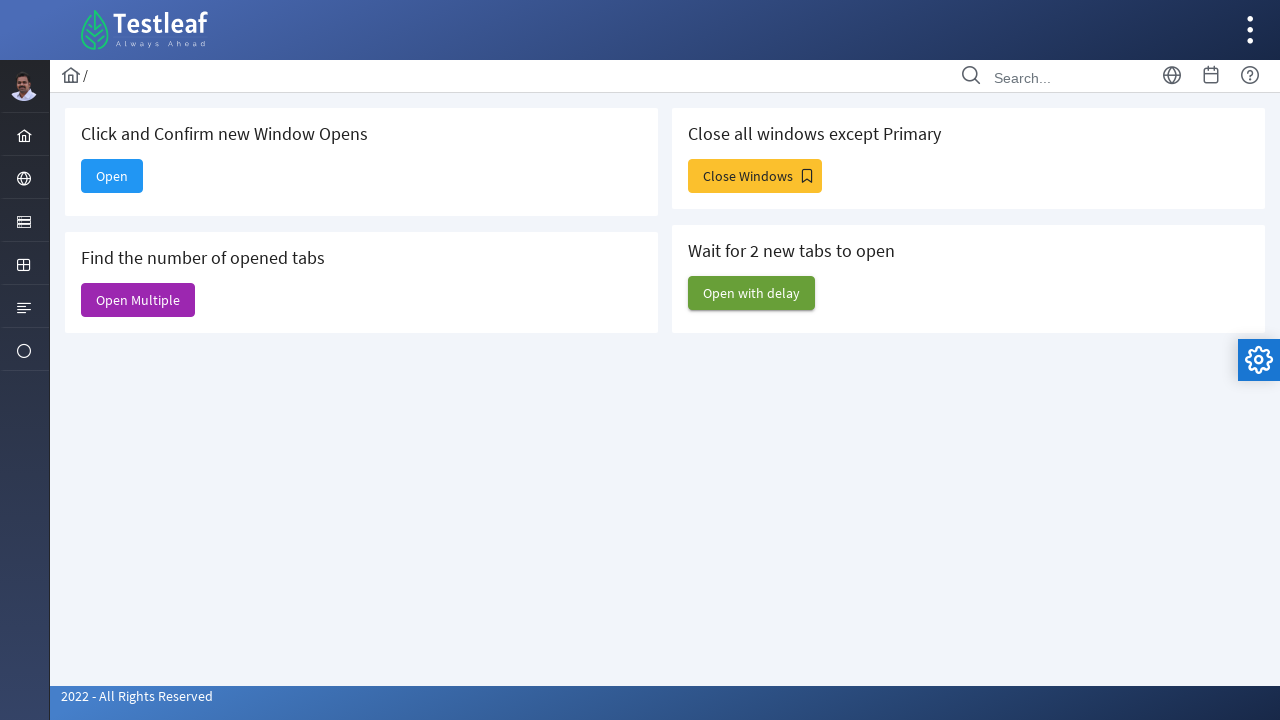

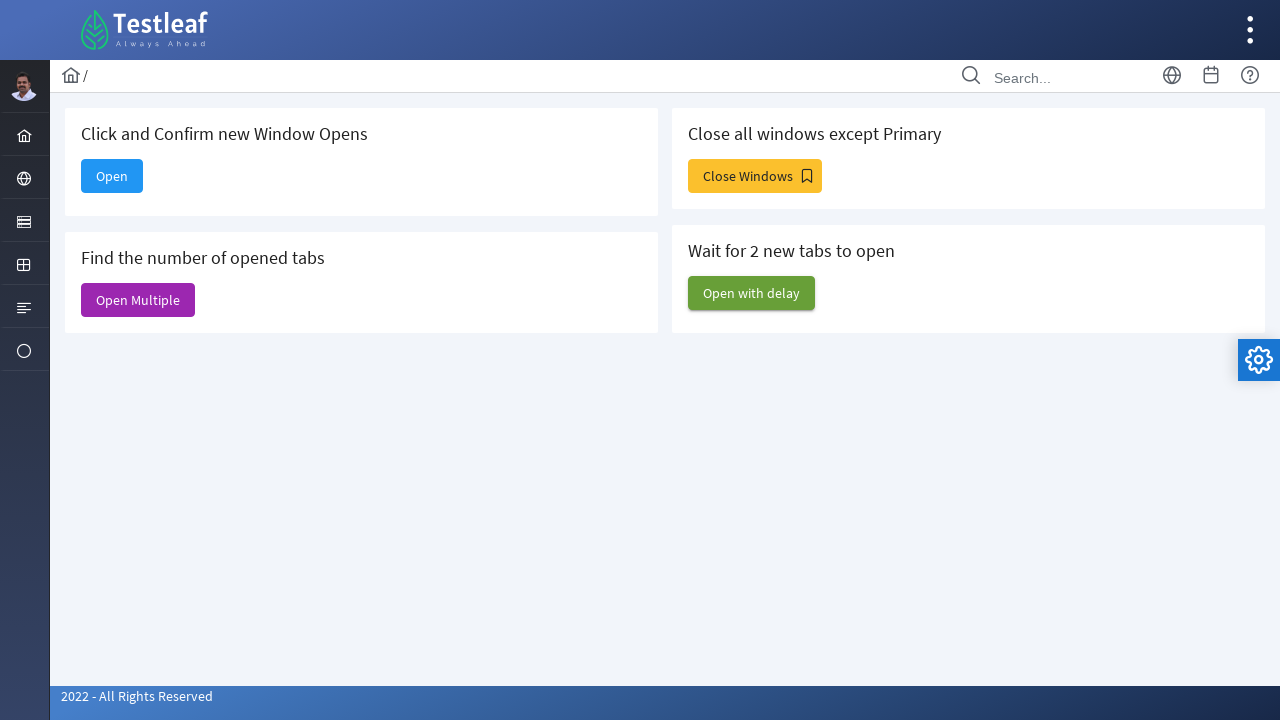